Tests train search functionality on erail.in by entering departure and arrival stations, disabling date selection, and verifying the train list table loads

Starting URL: https://erail.in/

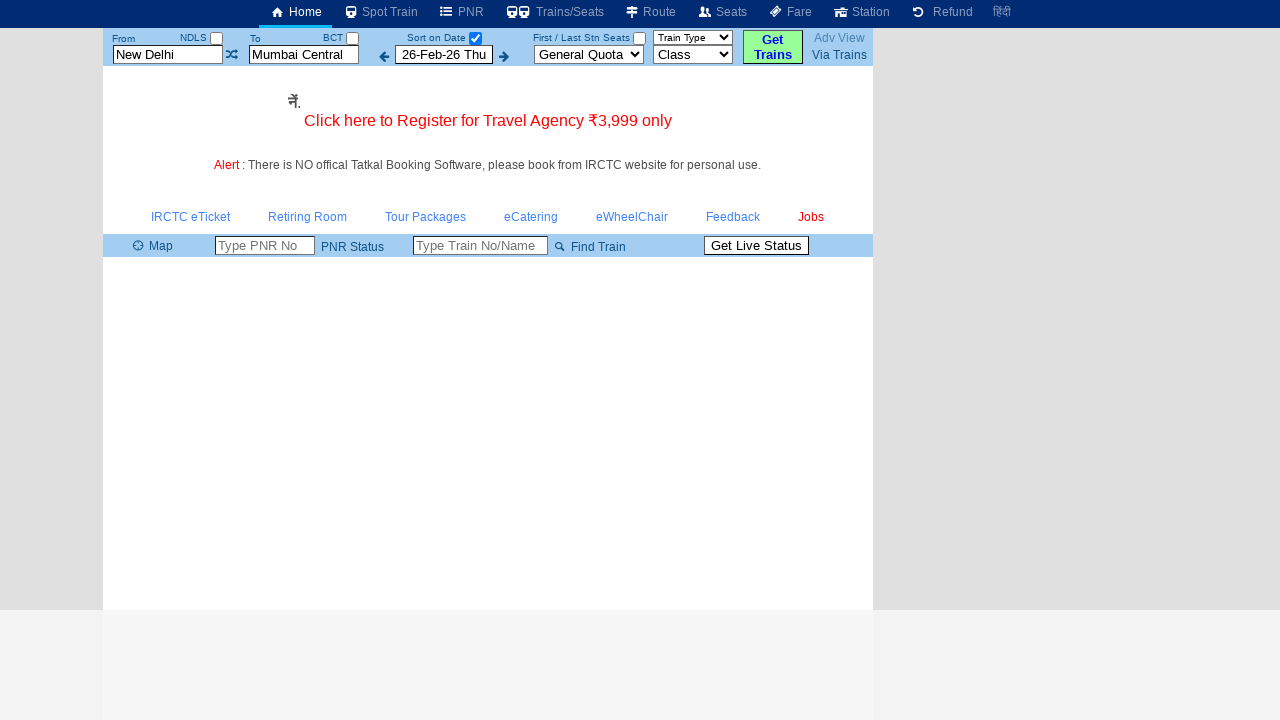

Cleared departure station field on #txtStationFrom
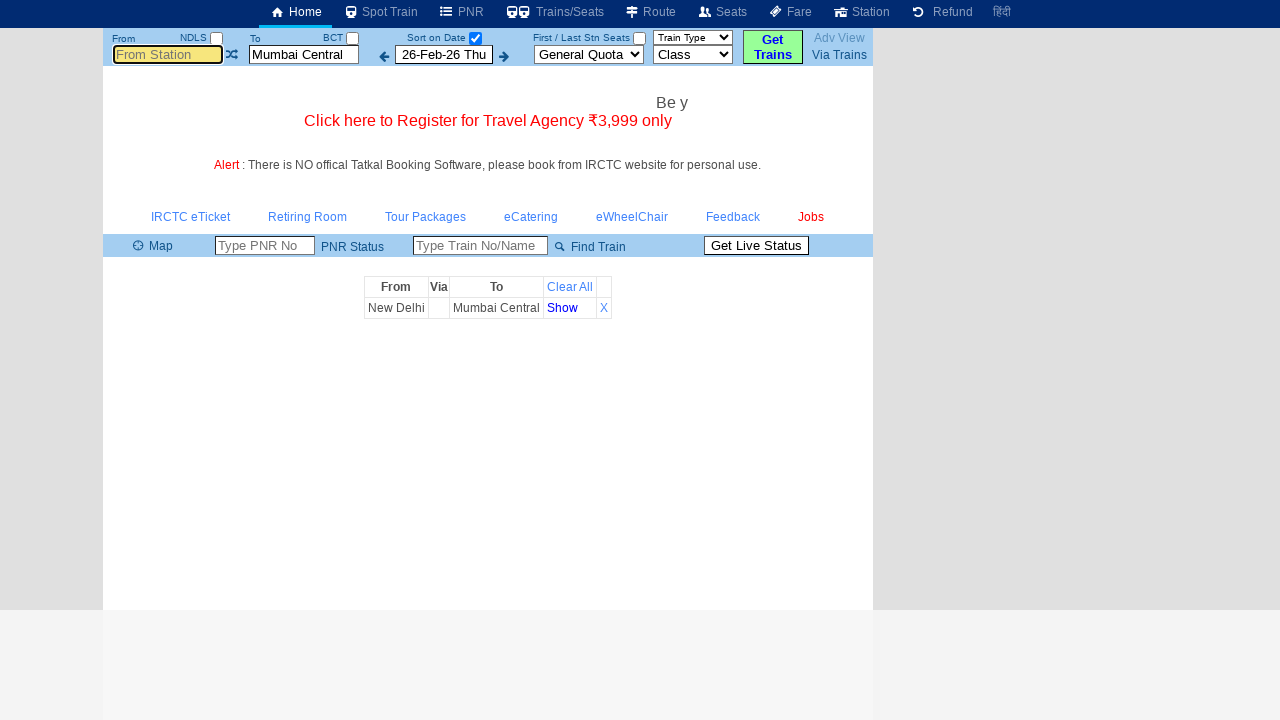

Filled departure station with 'TPJ' on #txtStationFrom
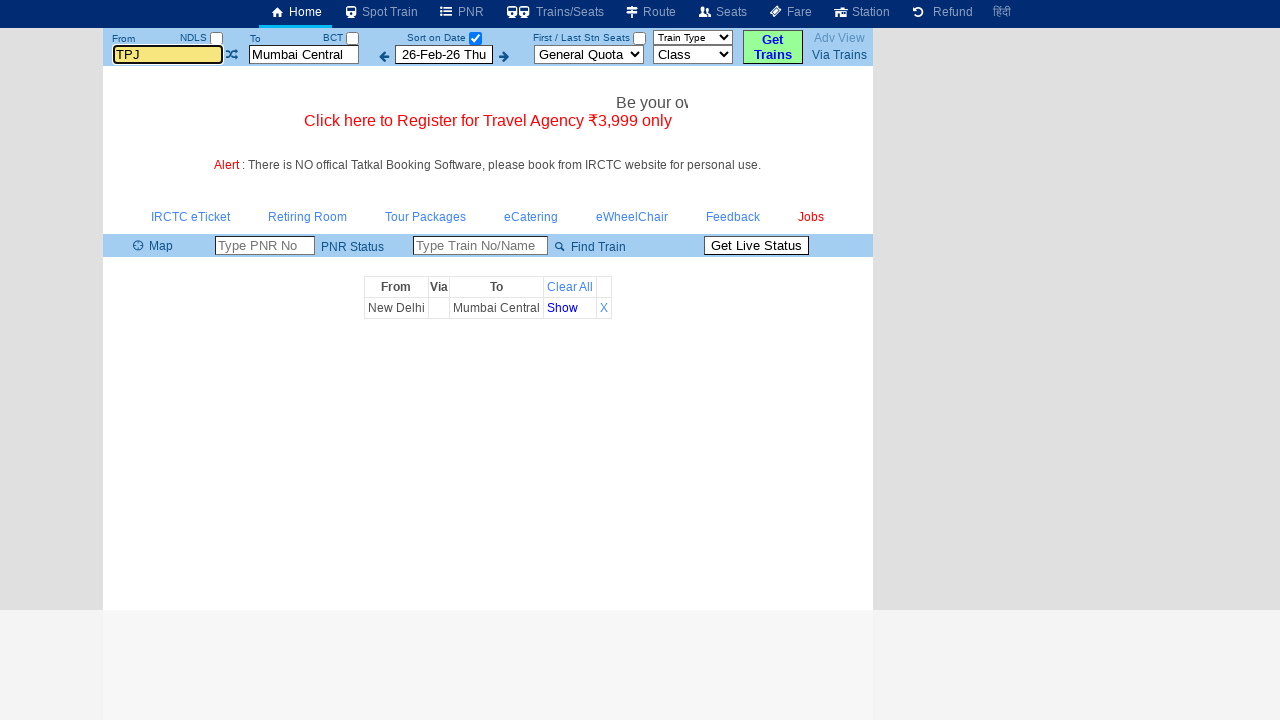

Pressed Tab to move from departure station field on #txtStationFrom
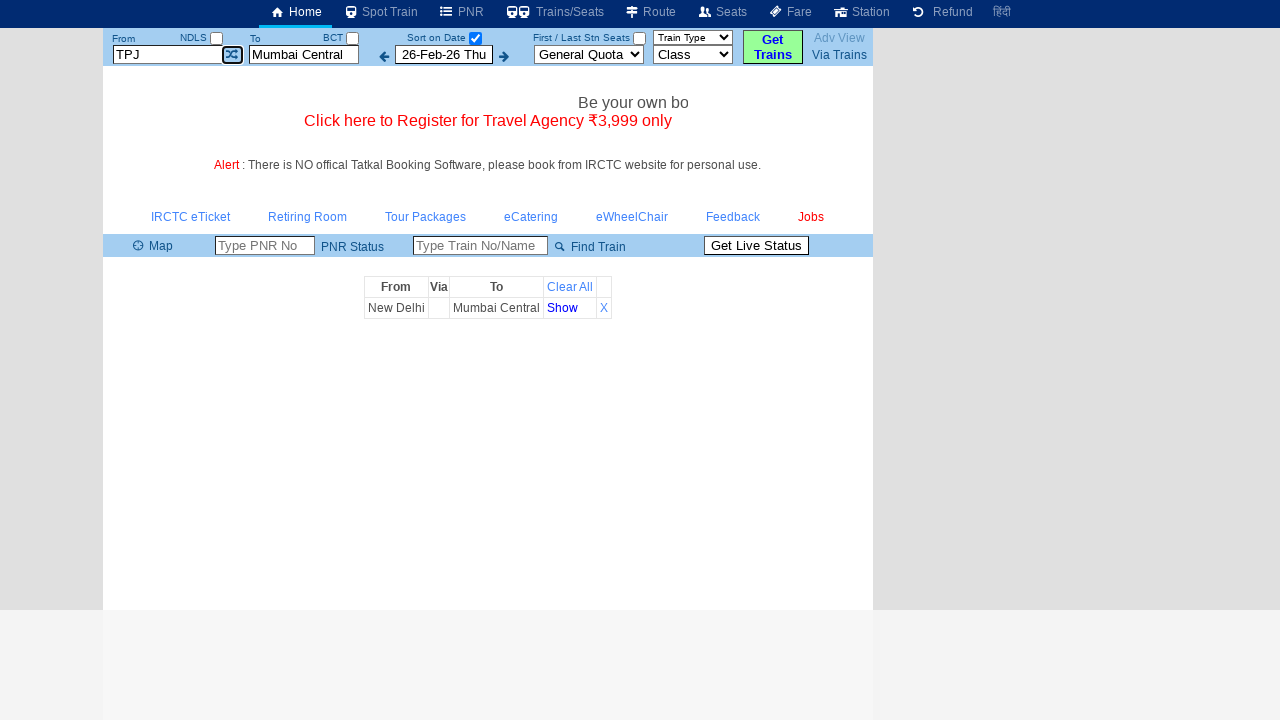

Cleared arrival station field on #txtStationTo
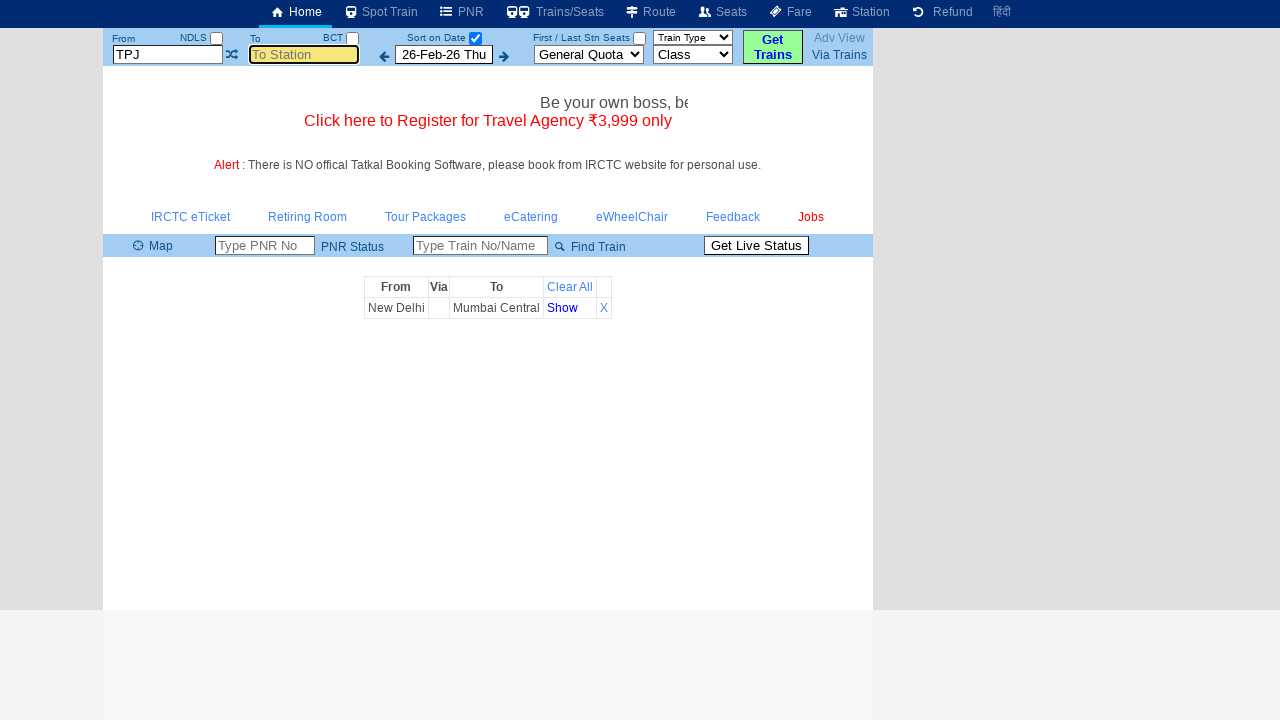

Filled arrival station with 'MDU' on #txtStationTo
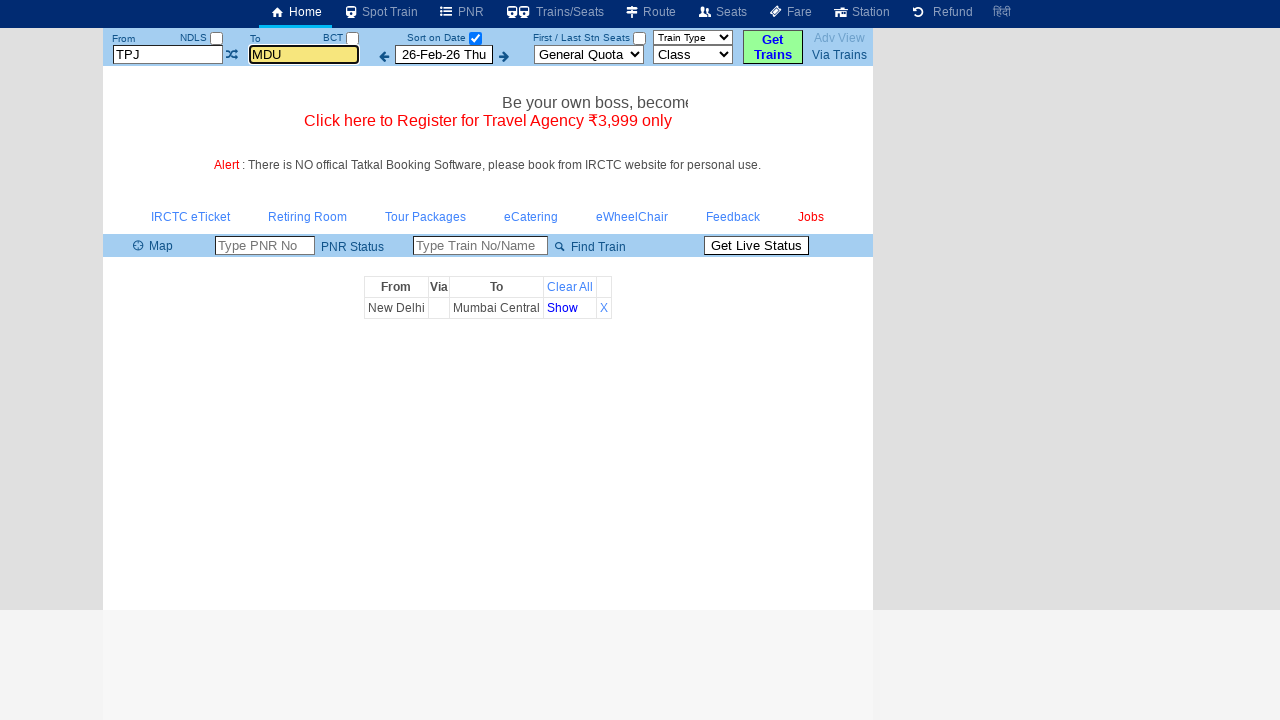

Pressed Tab to move from arrival station field on #txtStationTo
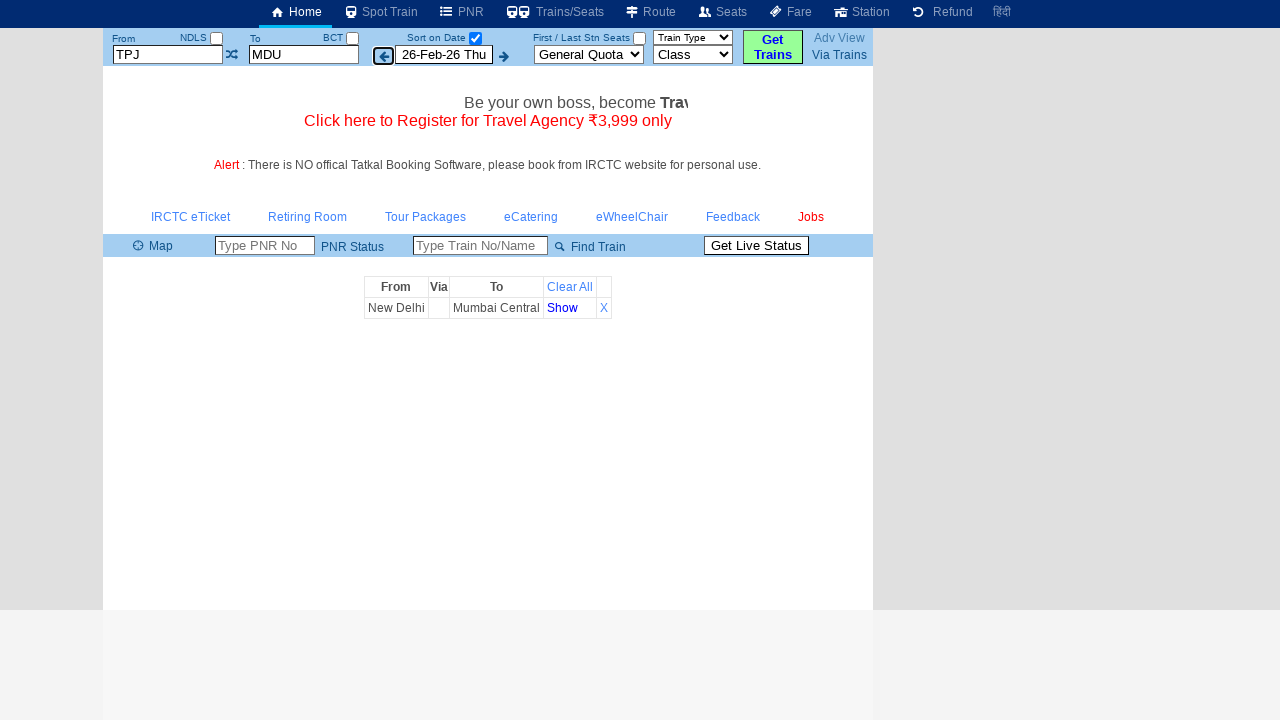

Unchecked date selection checkbox at (475, 38) on #chkSelectDateOnly
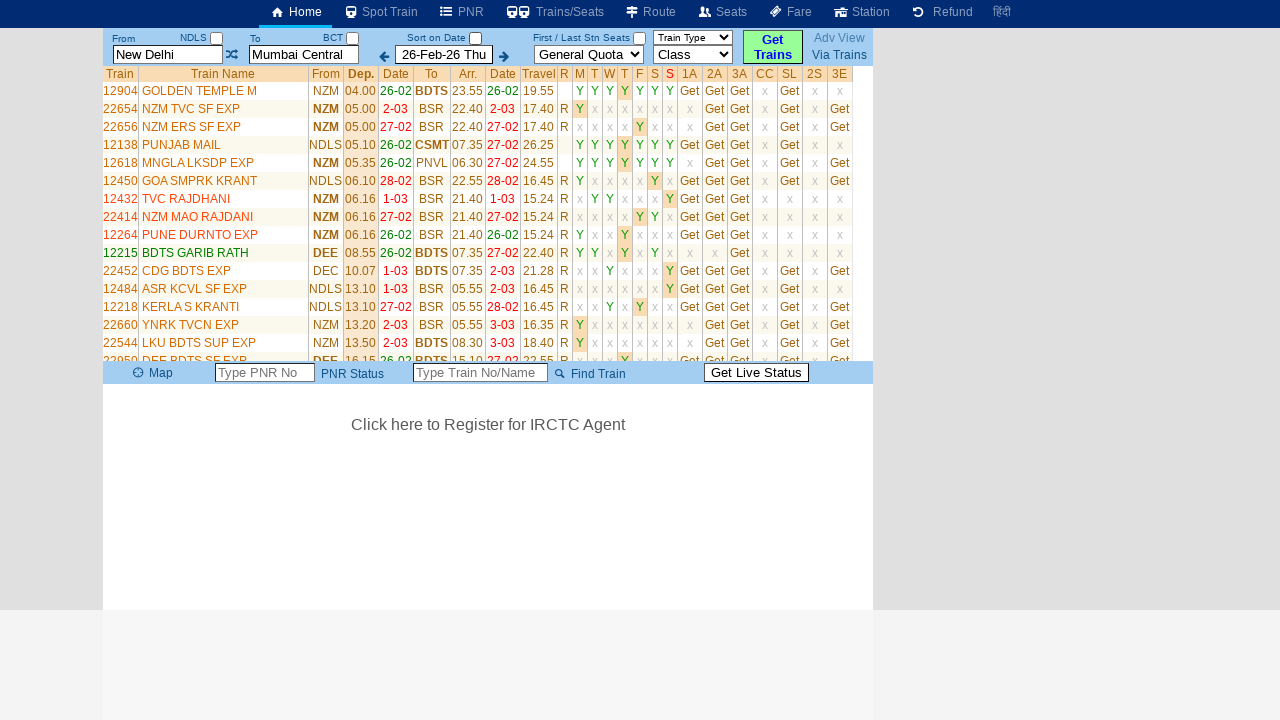

Train list table loaded successfully
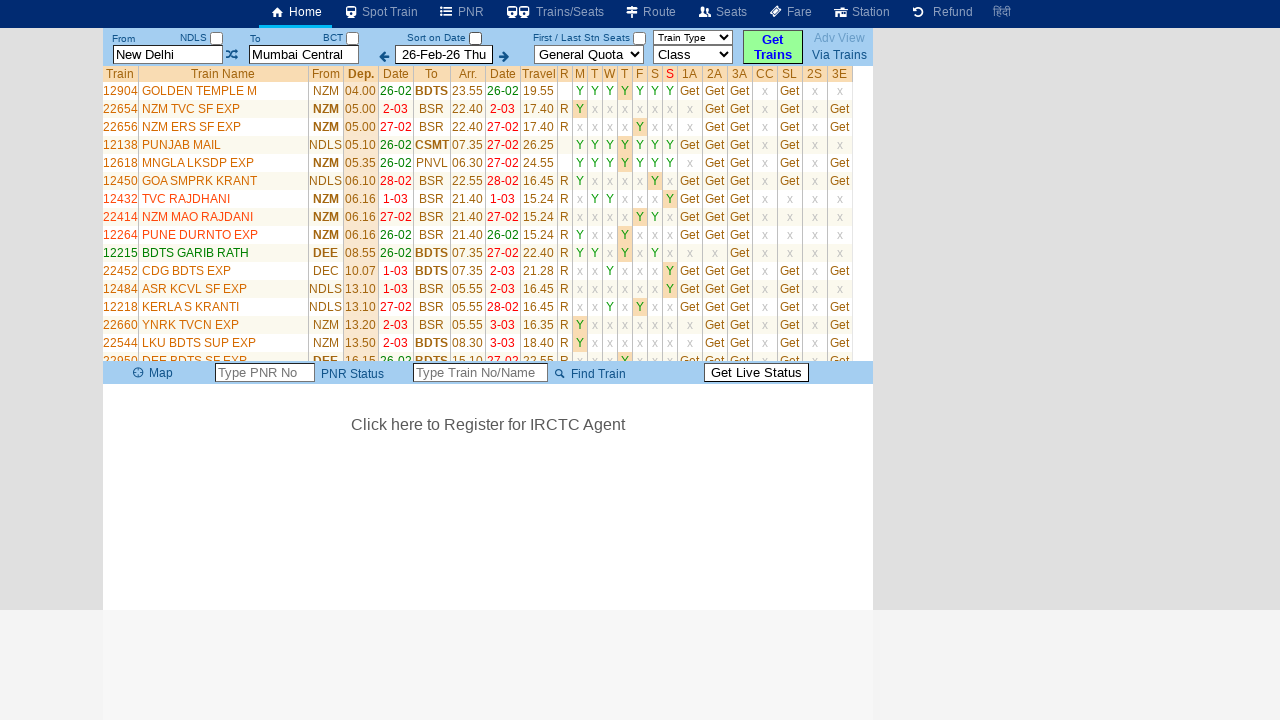

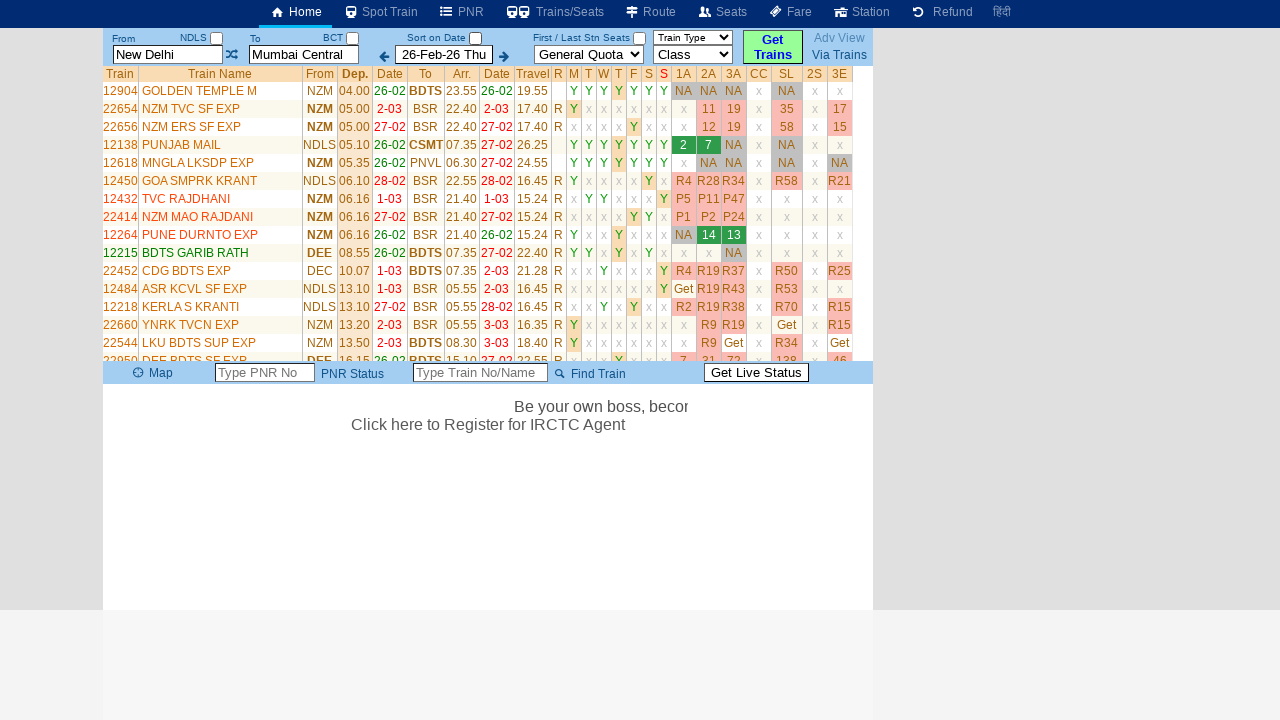